Tests iframe interaction on W3Schools tryit editor by switching to iframe, clicking a button inside it, then switching back to main page and clicking home link

Starting URL: https://www.w3schools.com/js/tryit.asp?filename=tryjs_myfirst

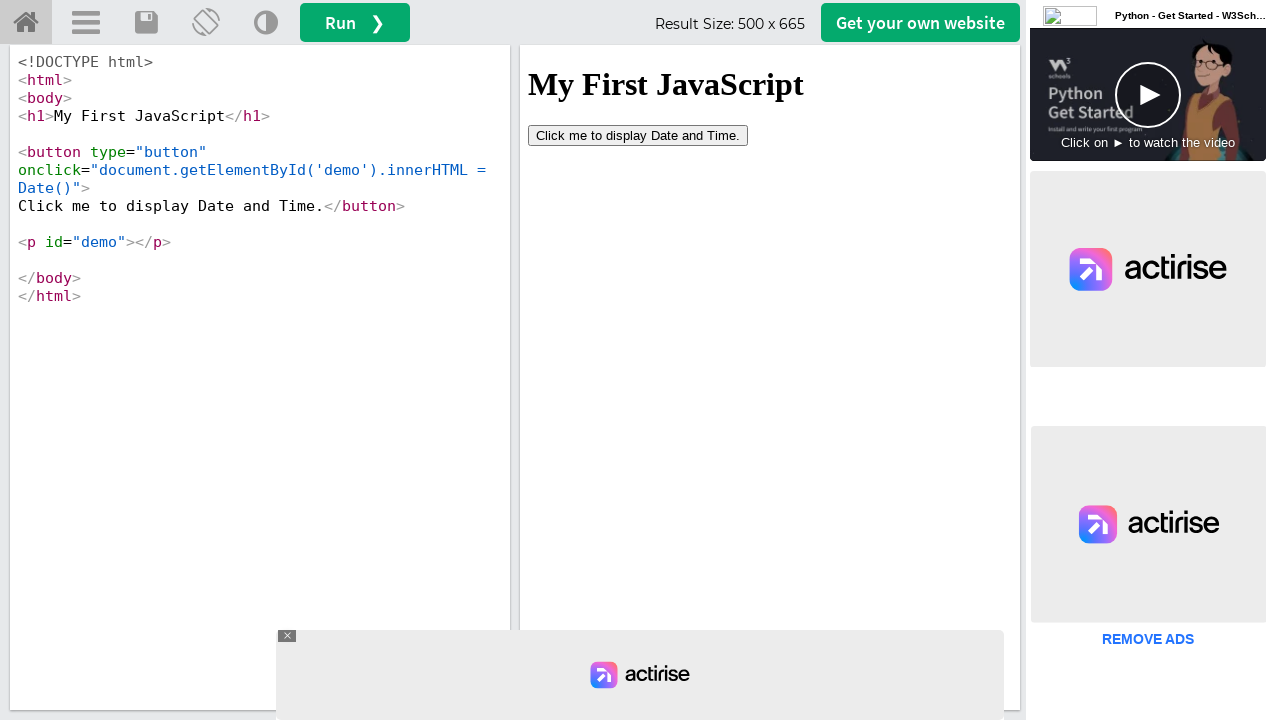

Waited for iframe #iframeResult to be available
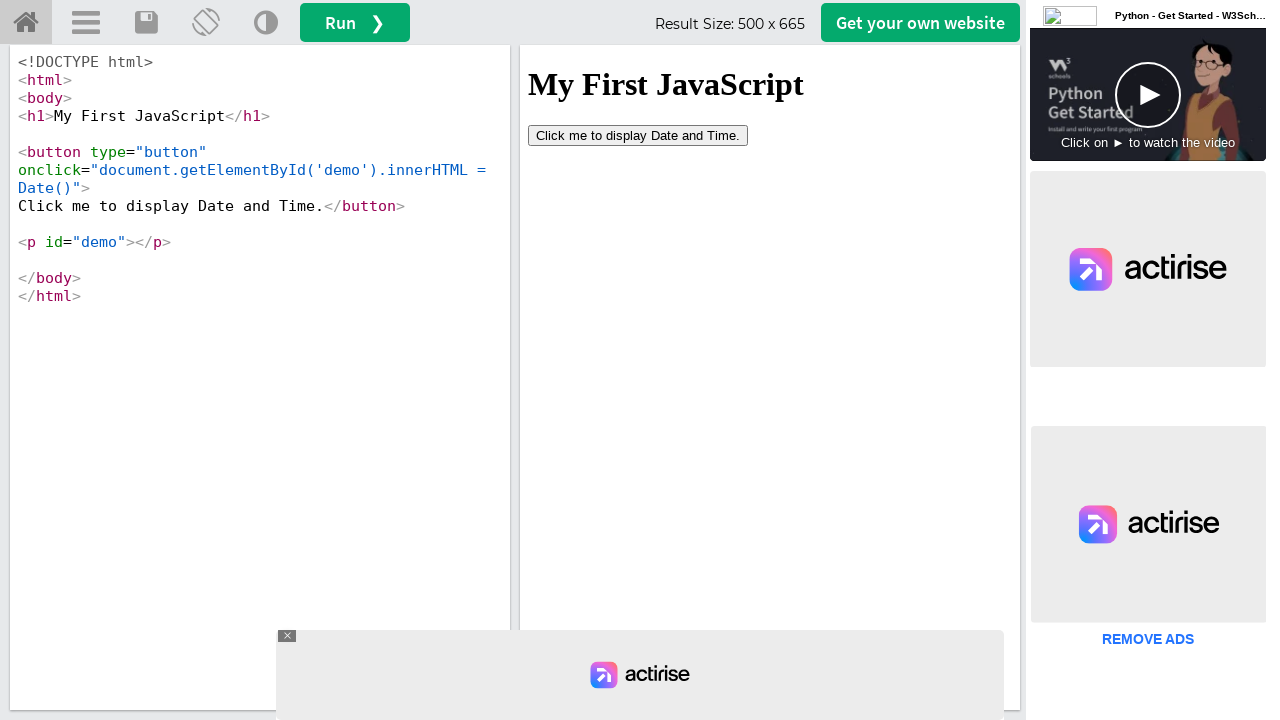

Located iframe context #iframeResult
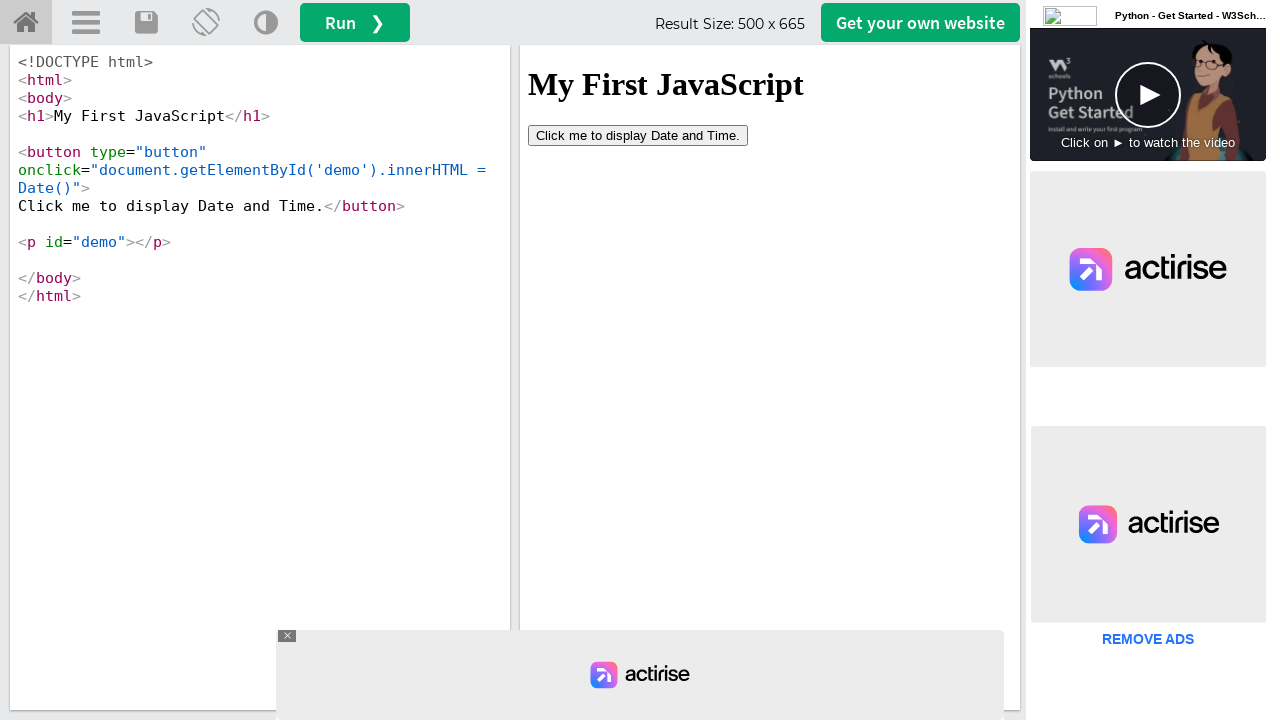

Clicked button inside iframe at (638, 135) on #iframeResult >> internal:control=enter-frame >> button[type='button']
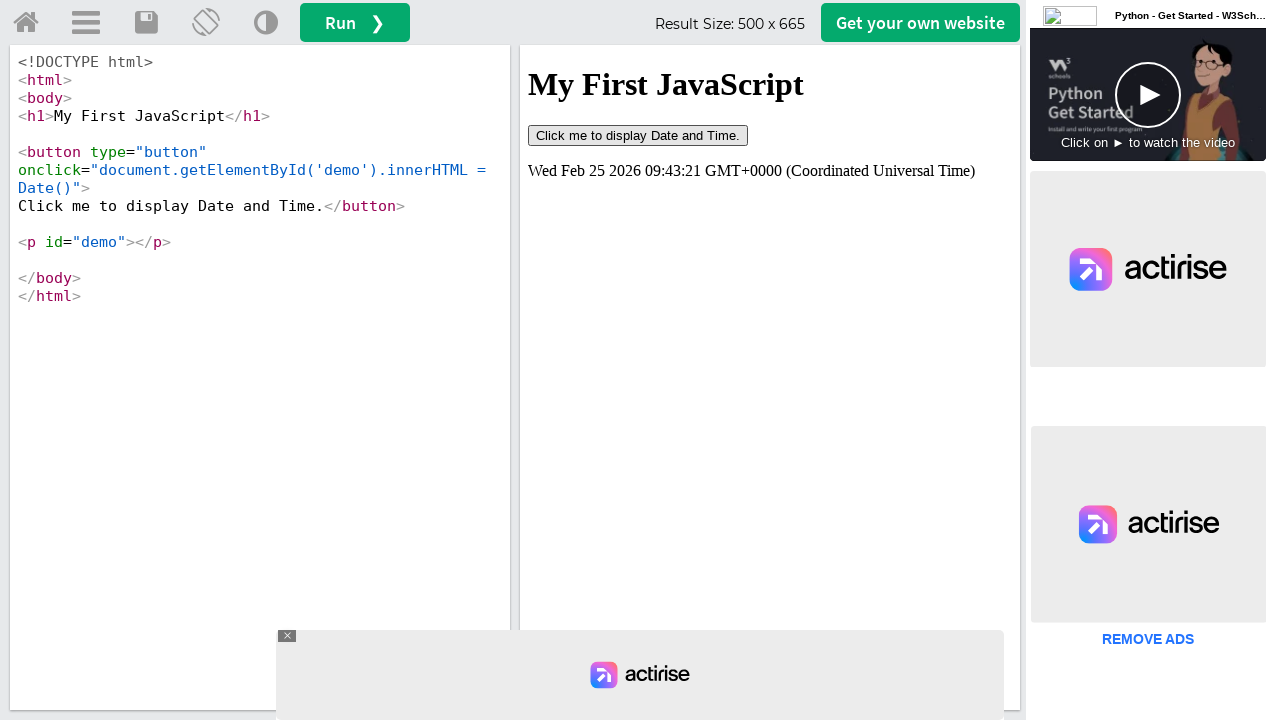

Clicked home link on main page at (26, 23) on a#tryhome
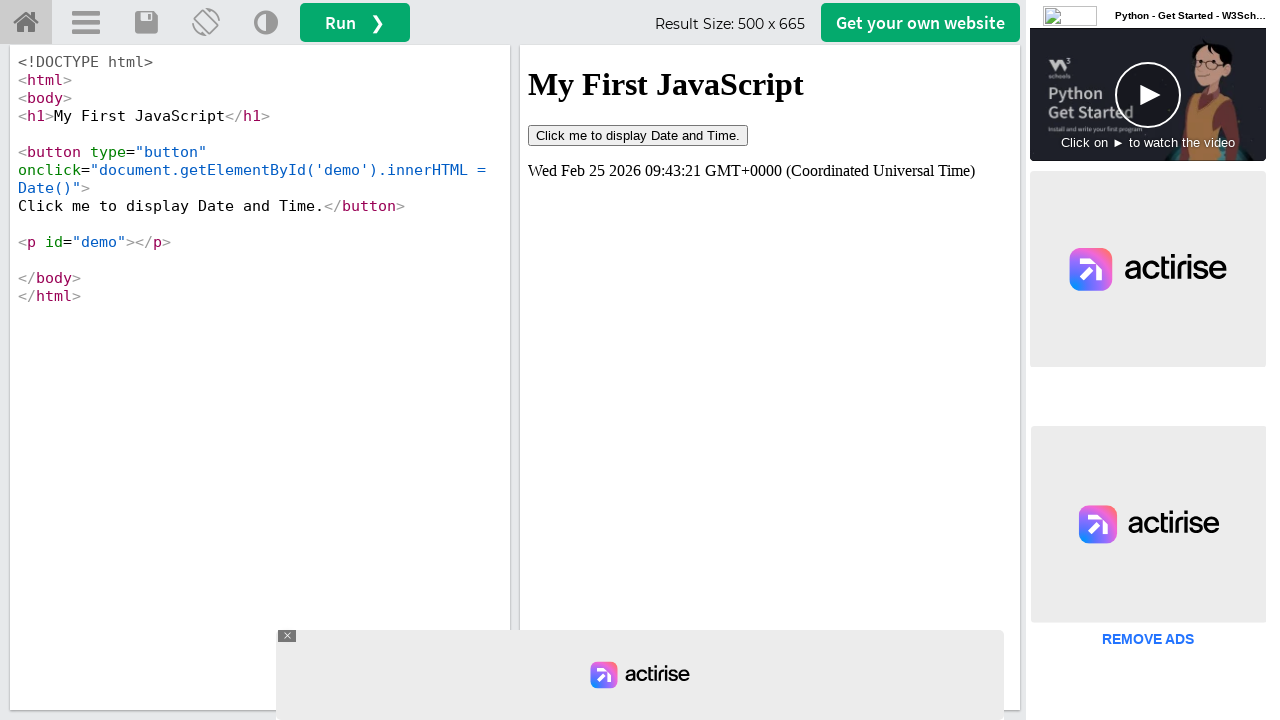

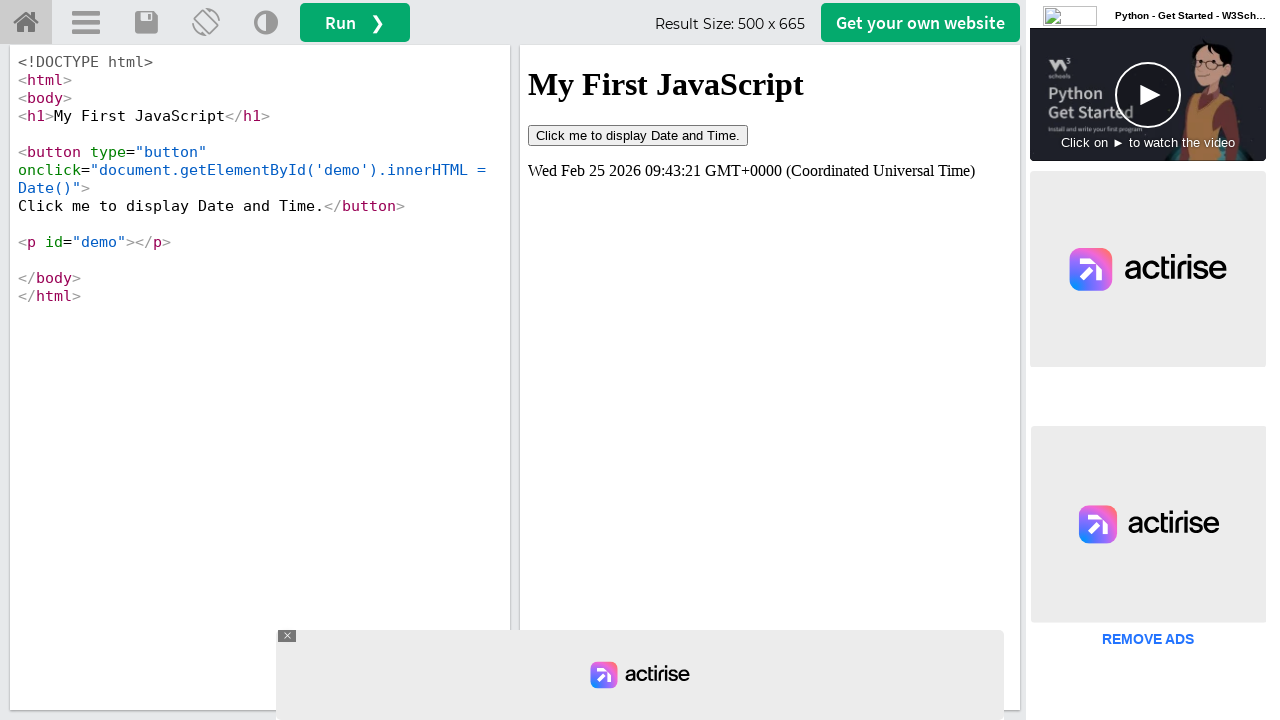